Tests dropdown selection functionality by selecting an option from a static dropdown menu

Starting URL: https://the-internet.herokuapp.com/dropdown

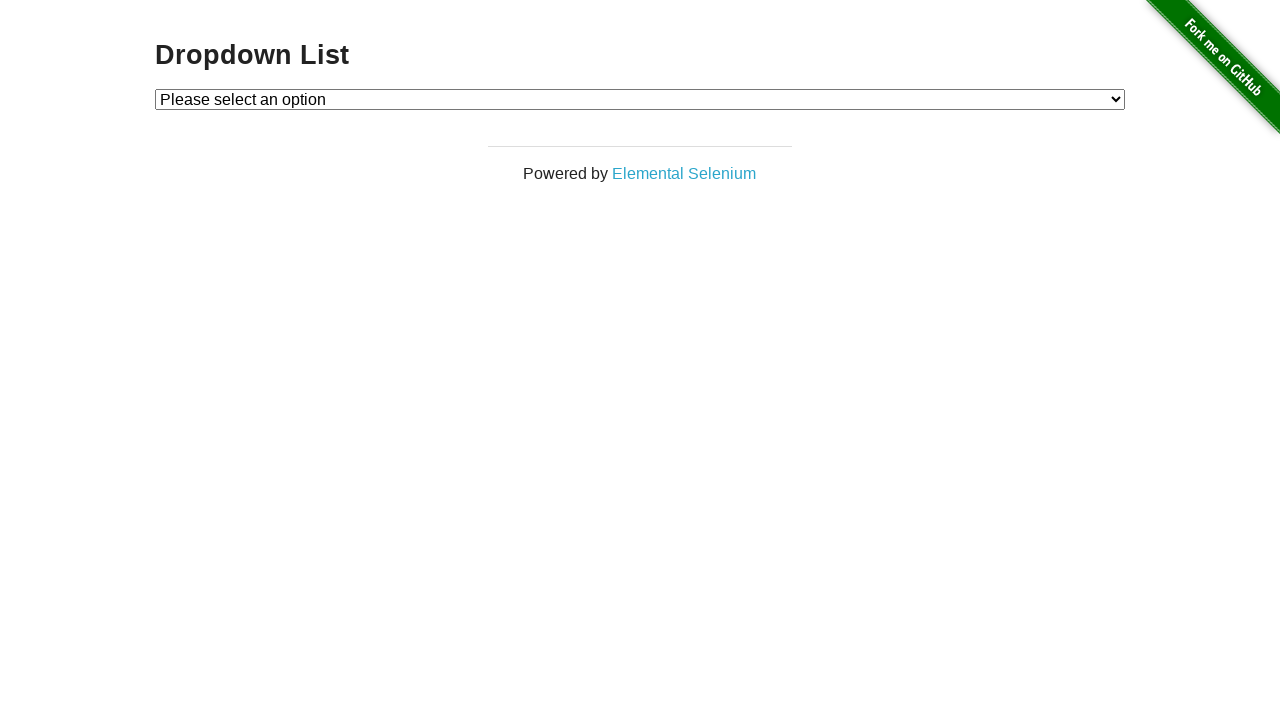

Navigated to dropdown test page
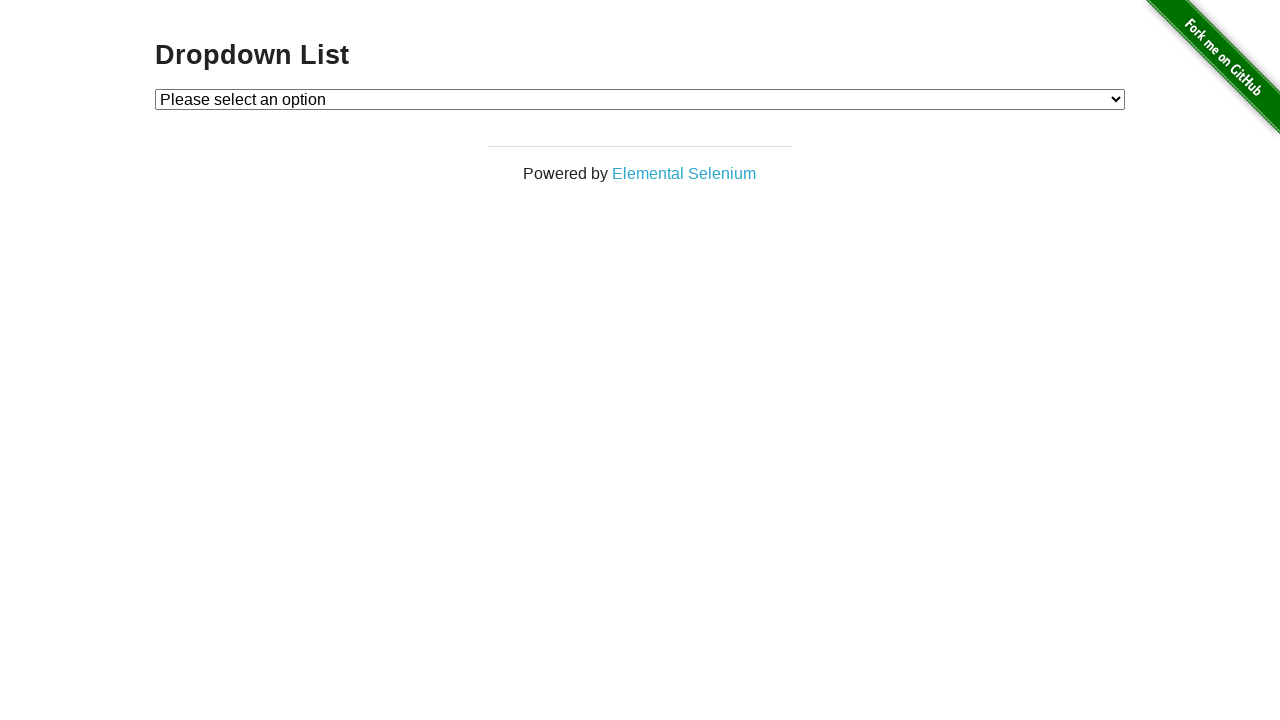

Located the dropdown element
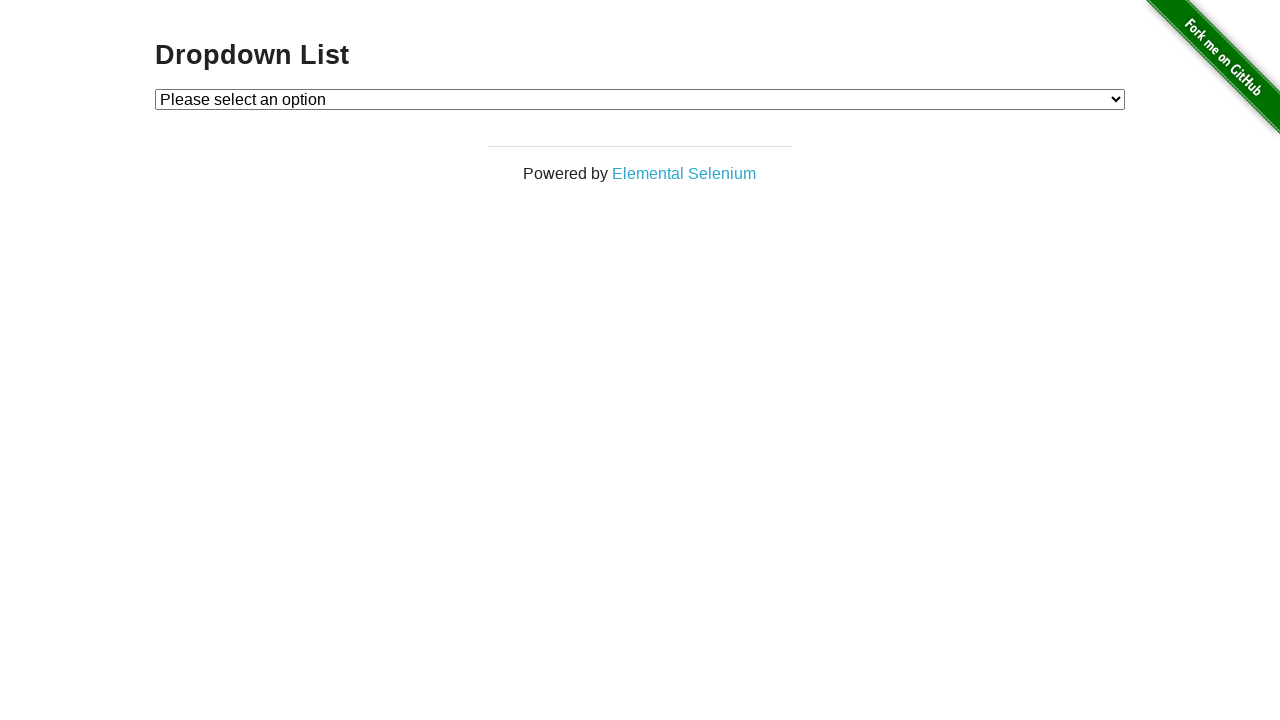

Selected option 2 from the static dropdown menu on #dropdown
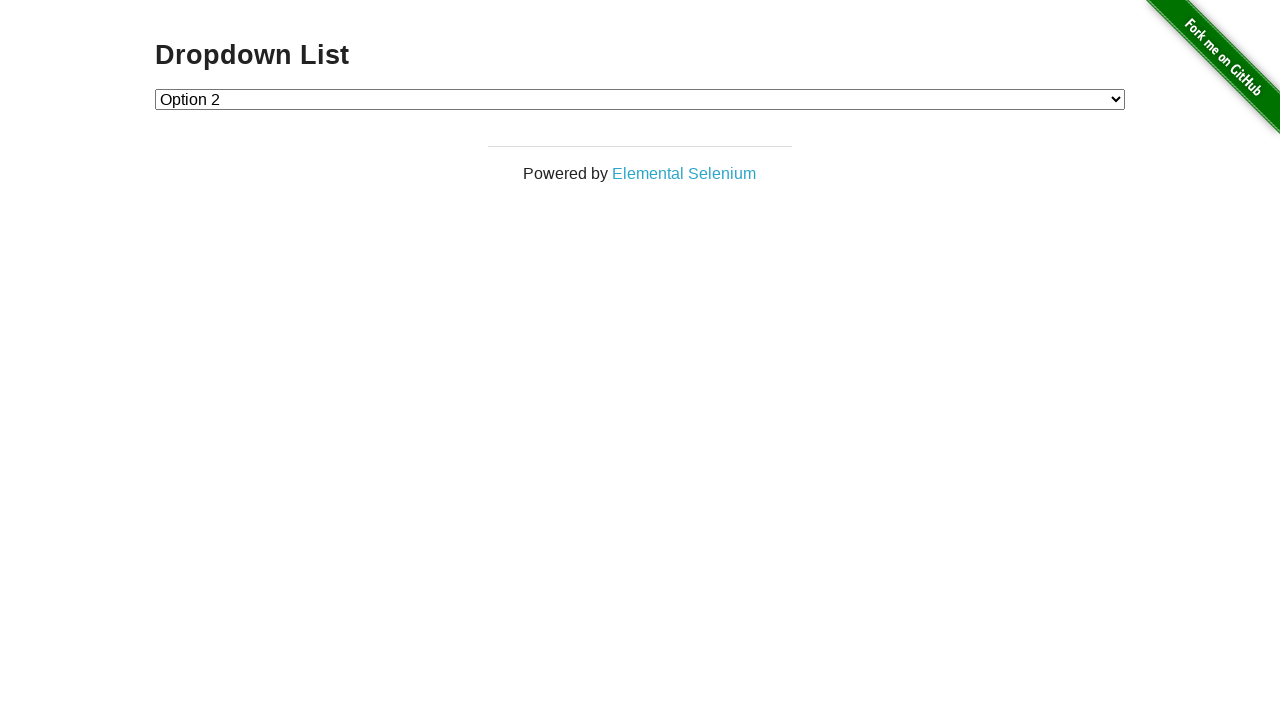

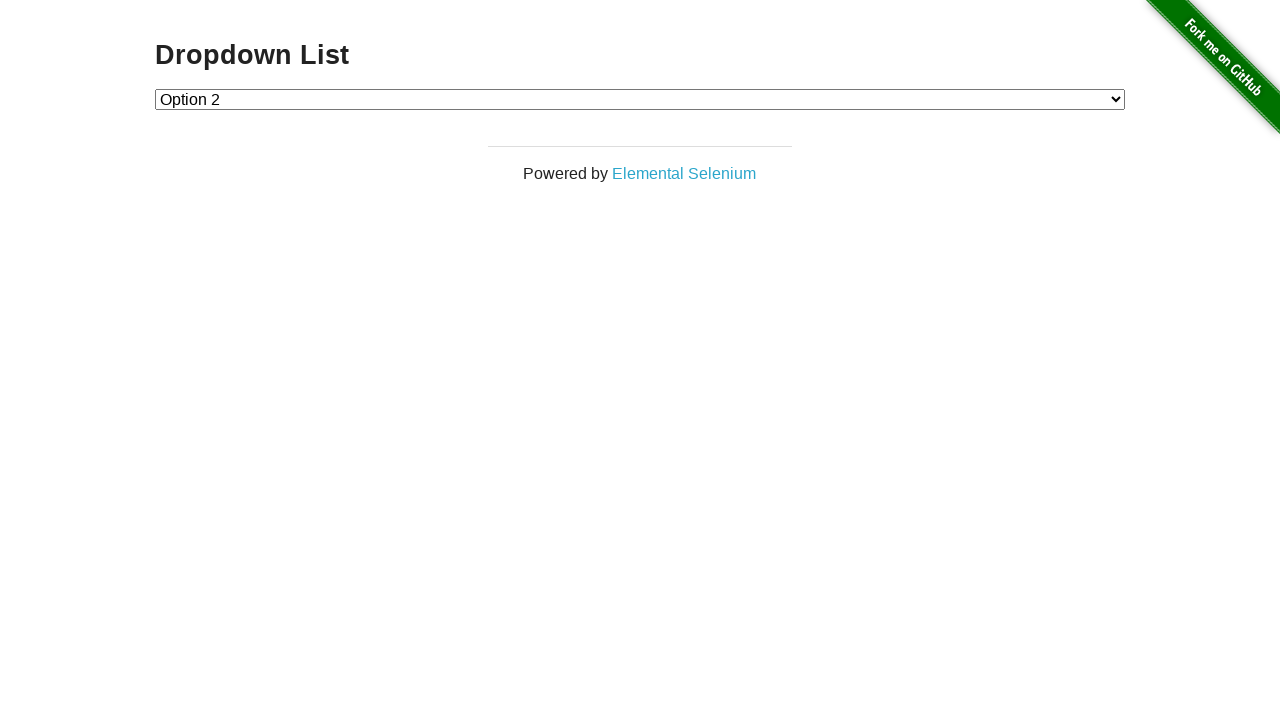